Tests the complete e-commerce purchase flow on demoblaze.com by selecting a Nexus 6 phone, adding it to cart, proceeding to checkout, filling in customer details, and completing the purchase.

Starting URL: https://www.demoblaze.com/

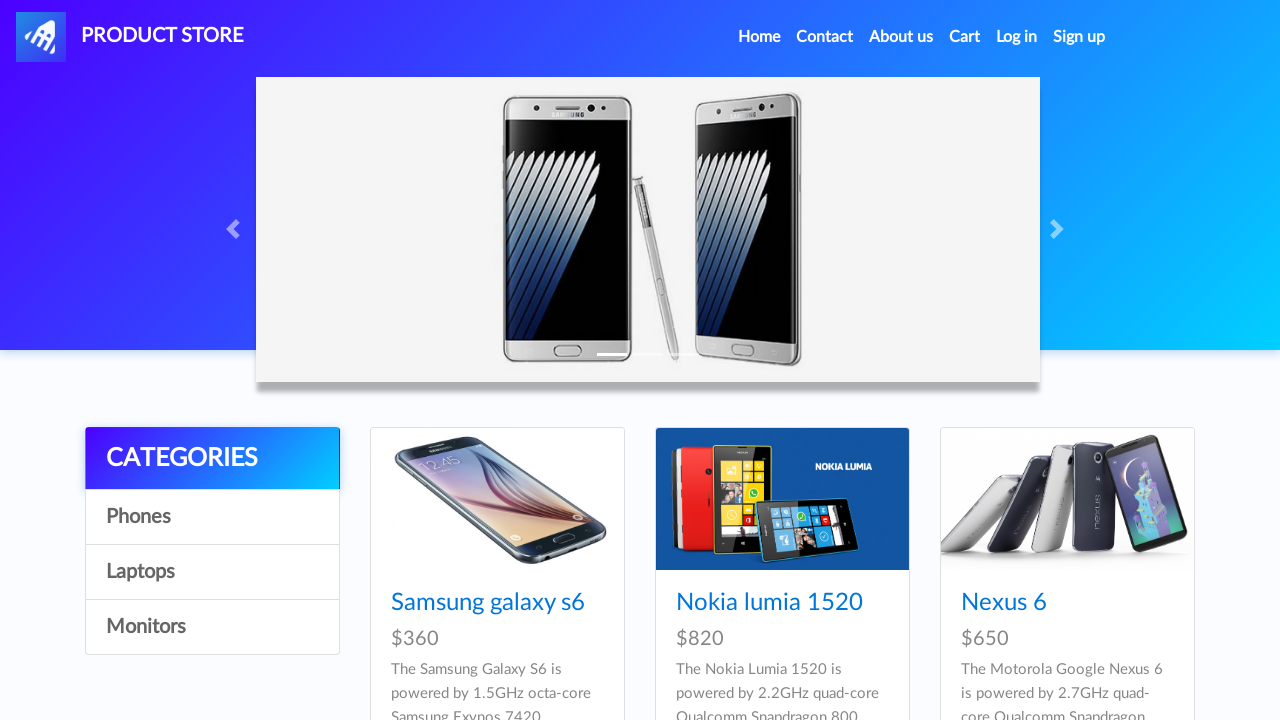

Waited for Nexus 6 product link to load
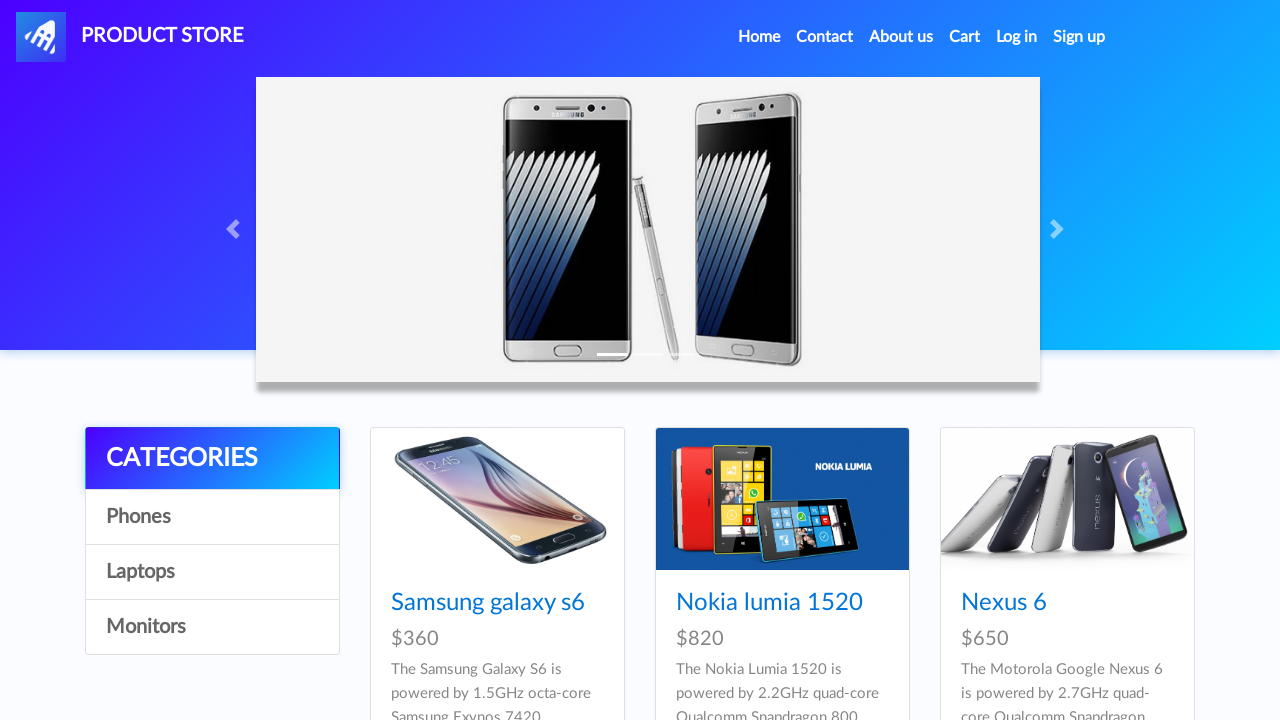

Clicked on Nexus 6 product link at (1004, 603) on xpath=//a[contains(text(), 'Nexus 6')]
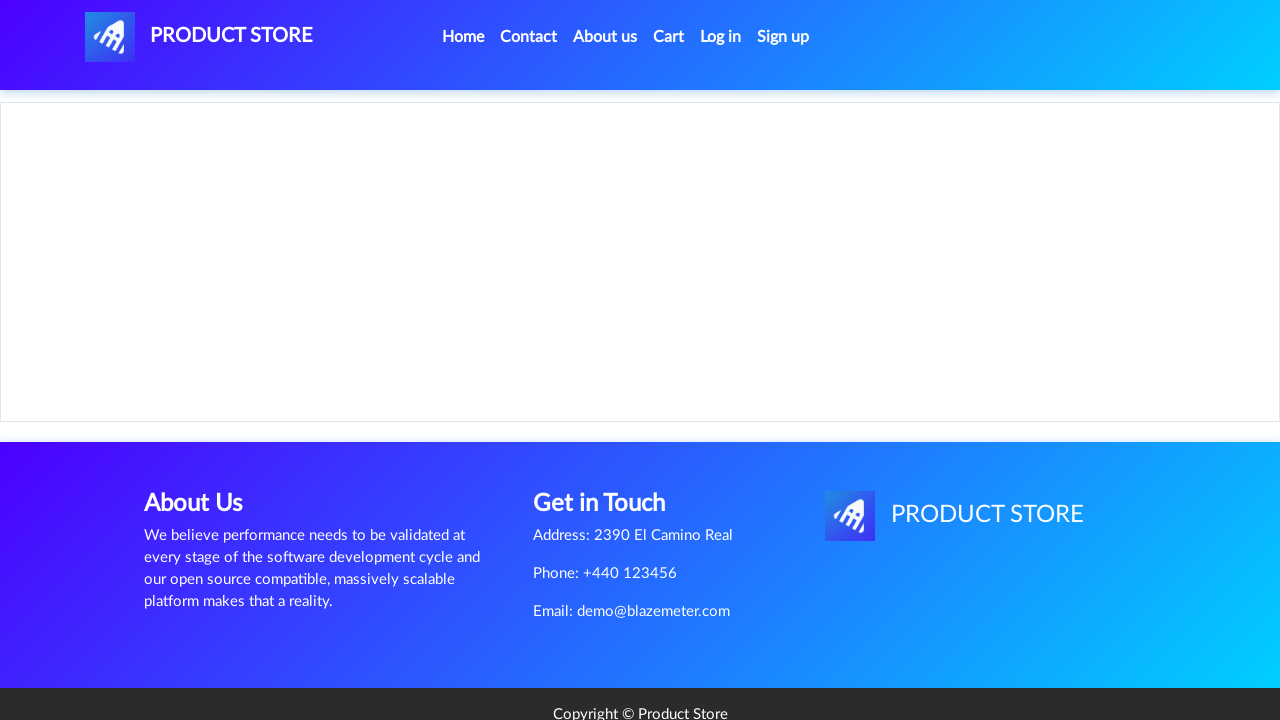

Waited for Add to cart button to load
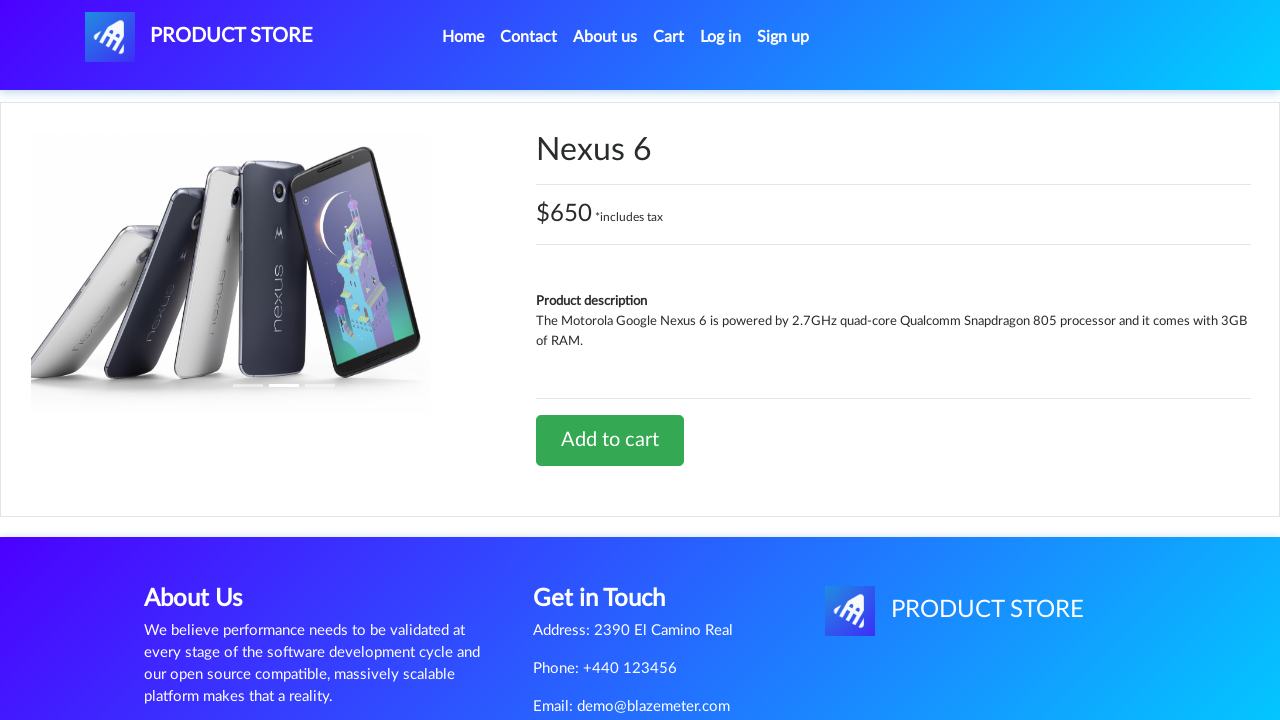

Clicked Add to cart button for Nexus 6 at (610, 440) on xpath=//a[contains(text(), 'Add to cart')]
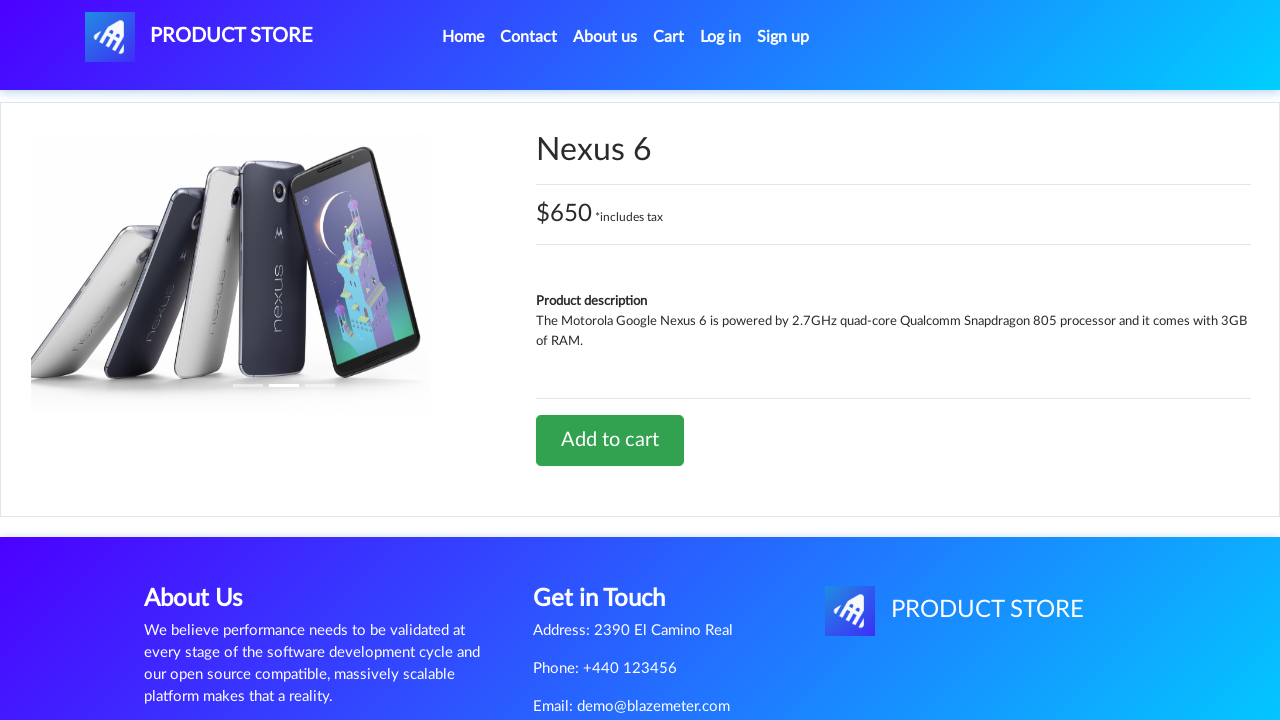

Set up dialog handler to accept alerts
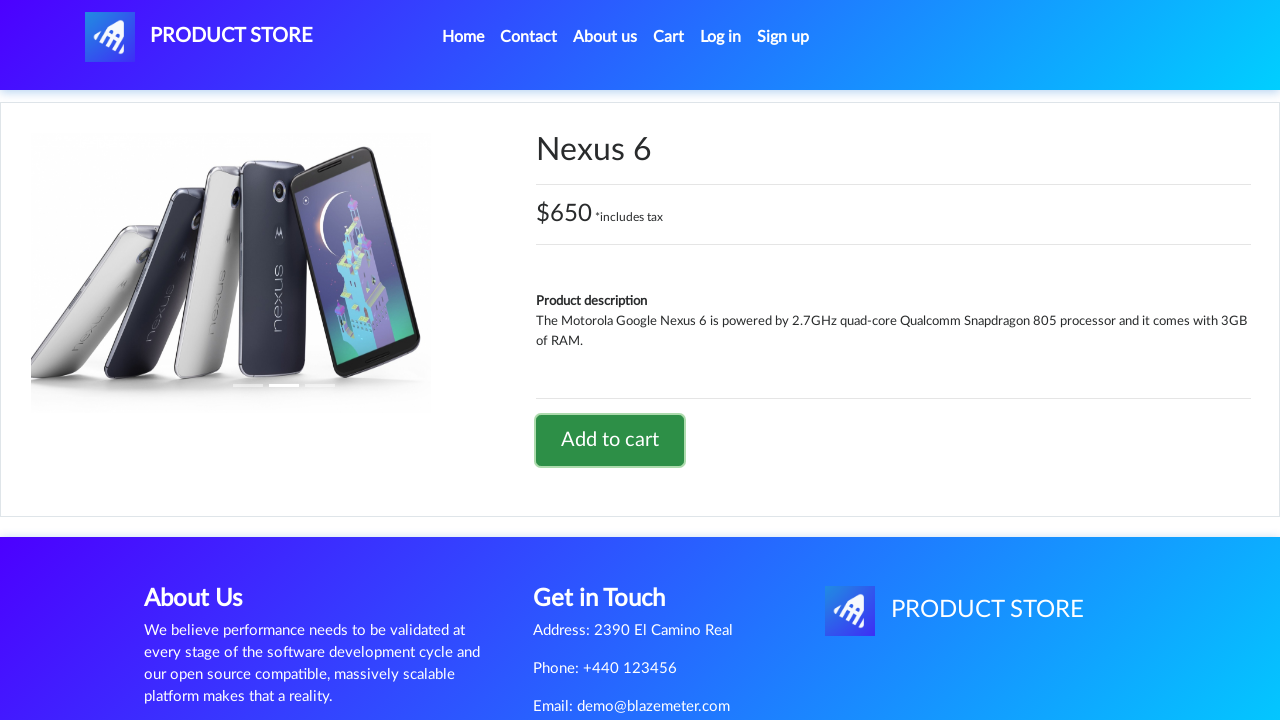

Waited for alert dialog to appear and be accepted
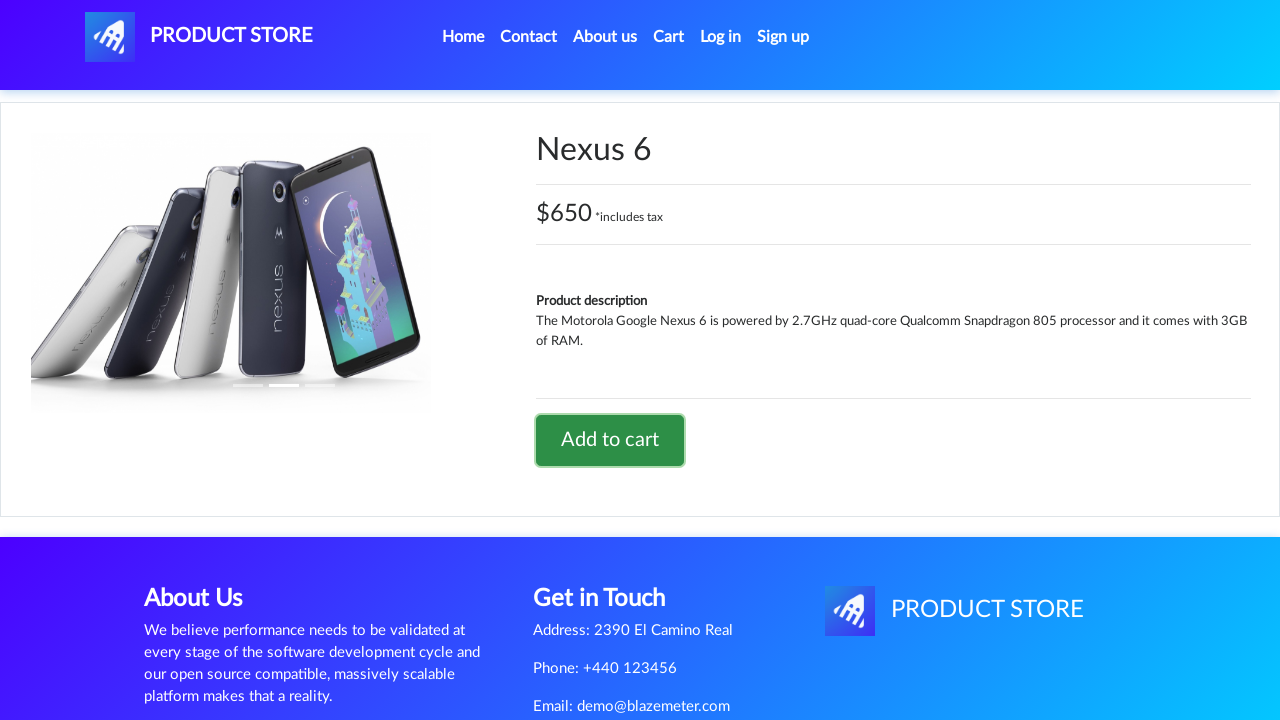

Clicked on Cart link to view shopping cart at (669, 37) on #cartur
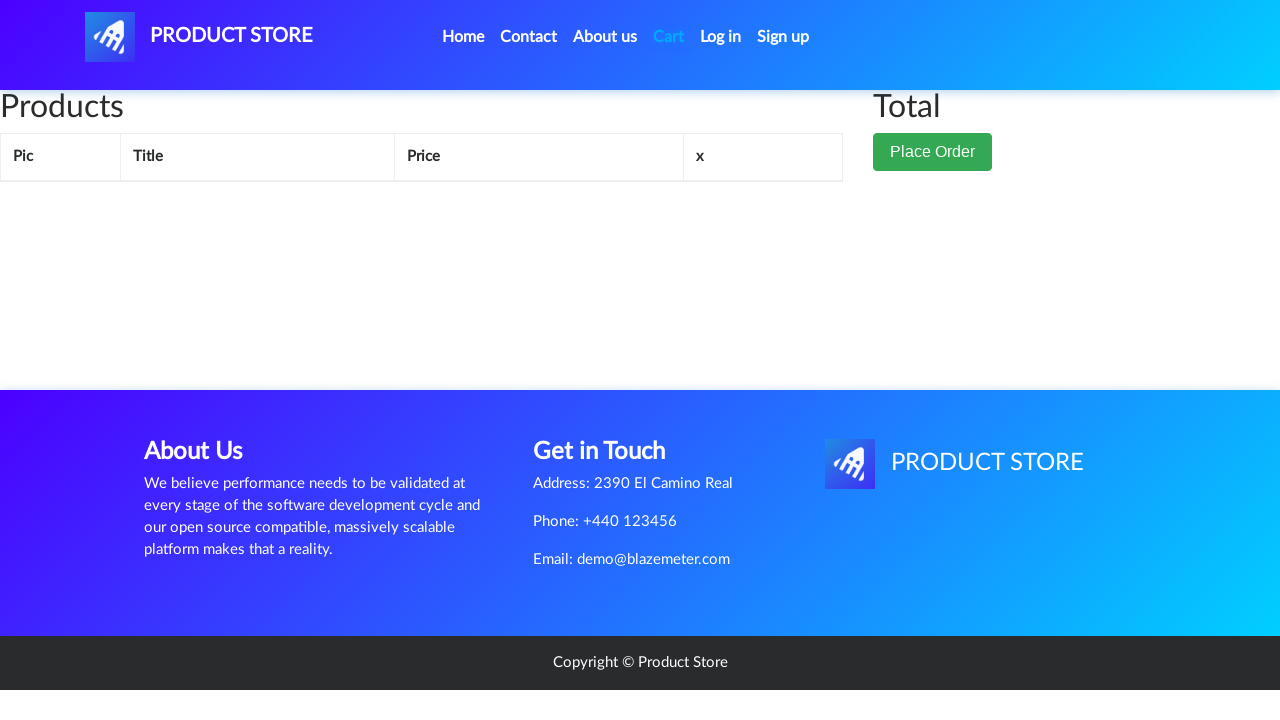

Waited for Place Order button to load on cart page
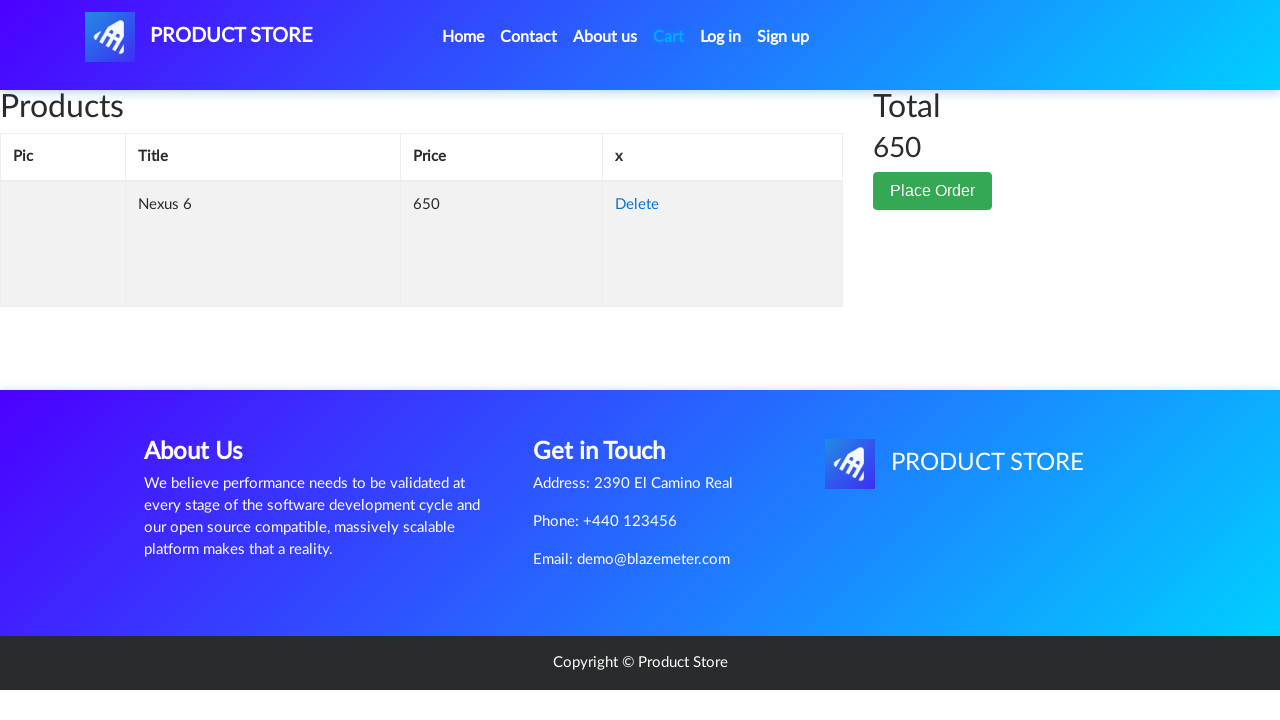

Clicked Place Order button to proceed to checkout at (933, 191) on xpath=//button[contains(text(), 'Place Order')]
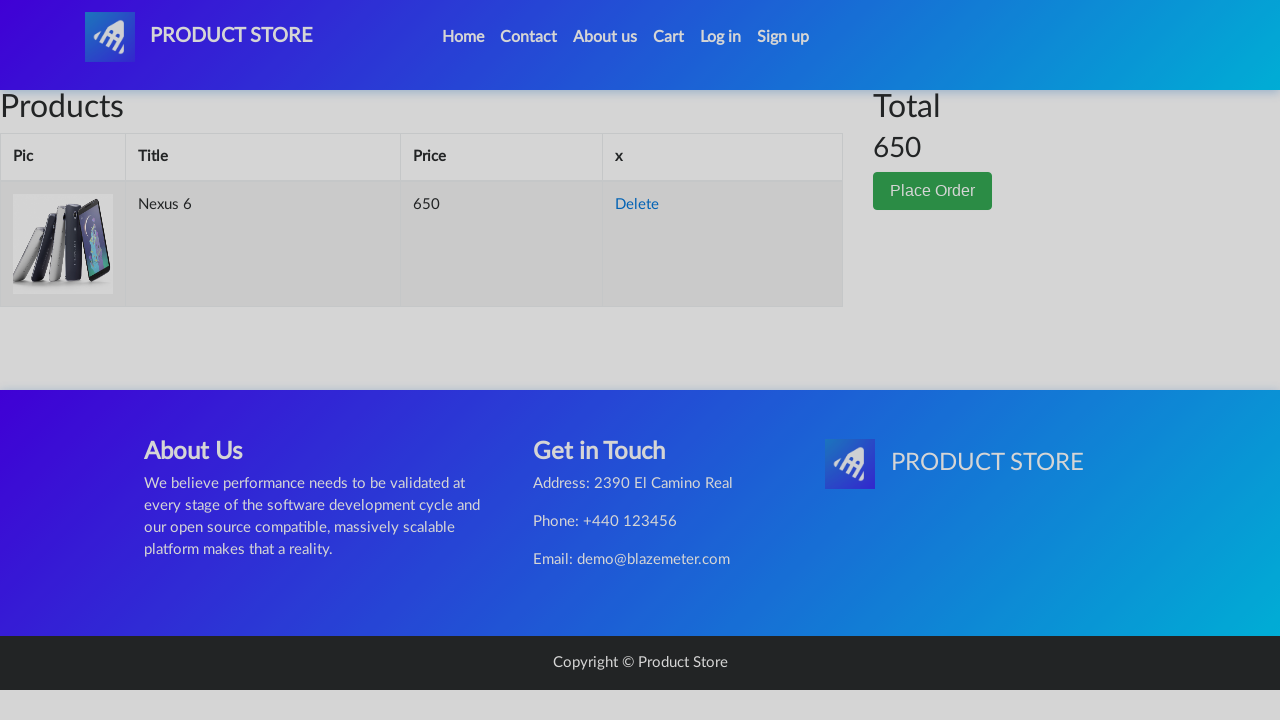

Waited for checkout form to load
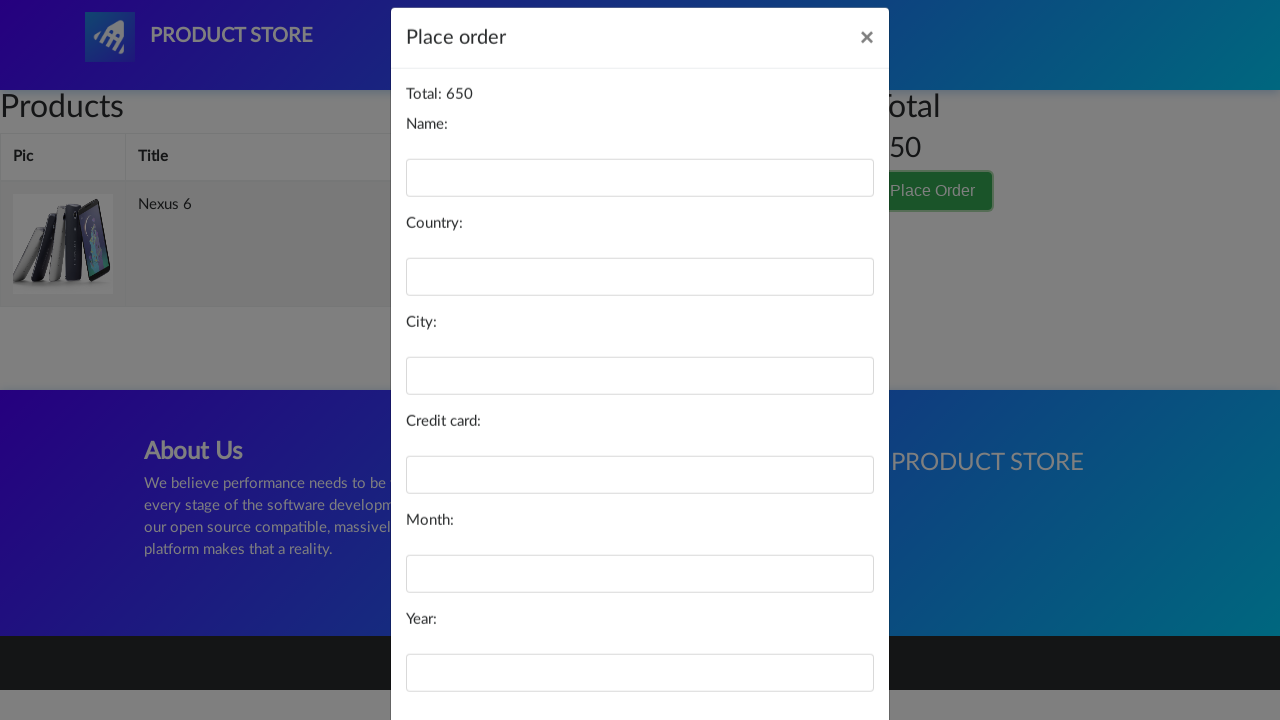

Filled in customer name field with 'Chaitra' on #name
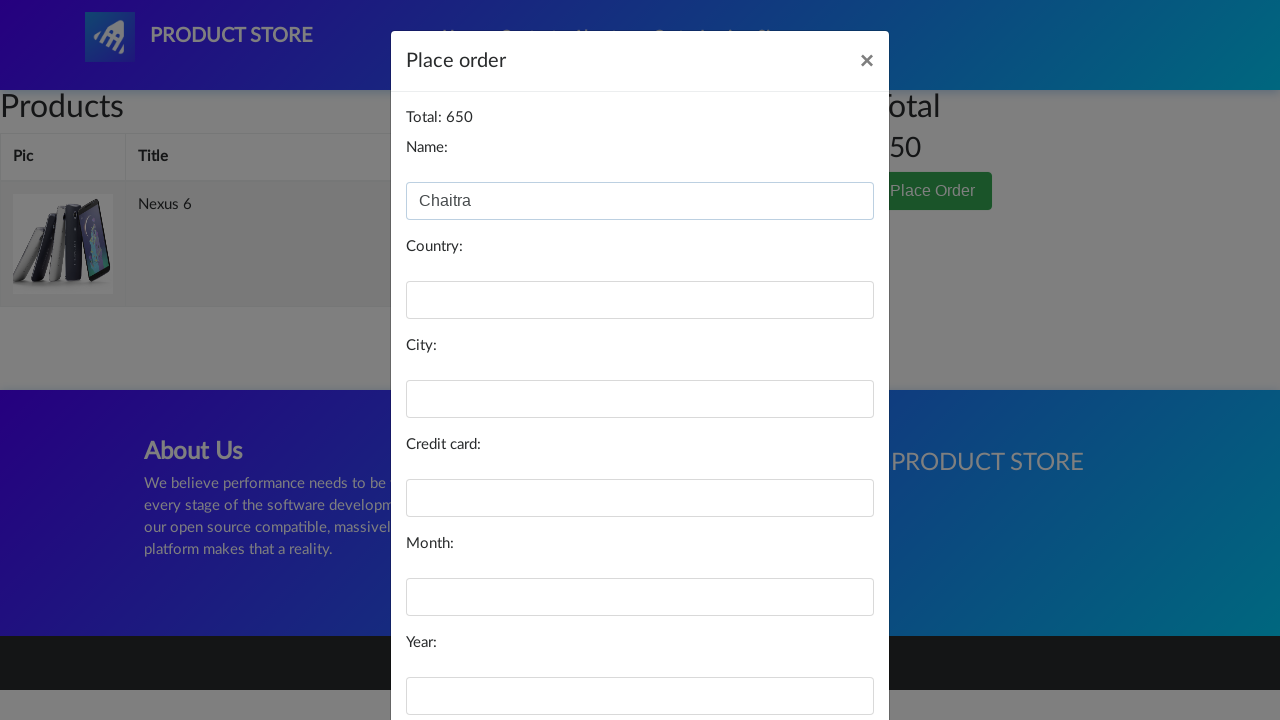

Filled in country field with 'India' on #country
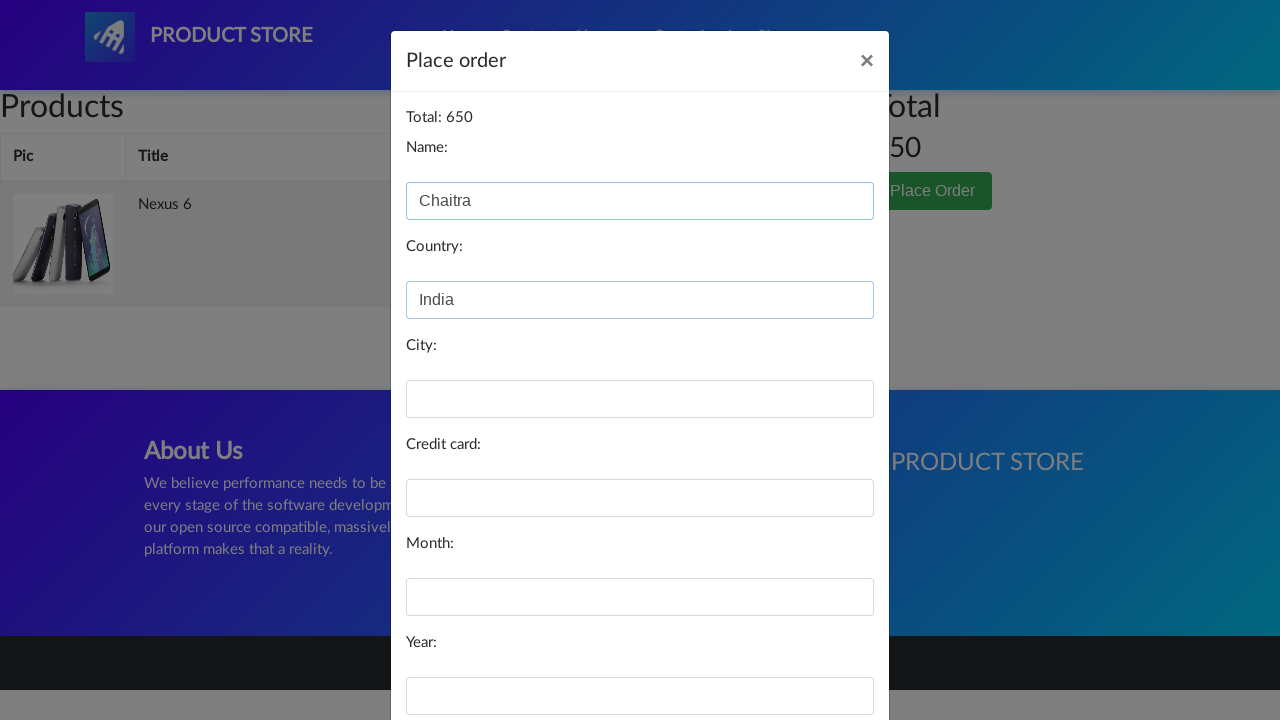

Filled in city field with 'Bangalore' on #city
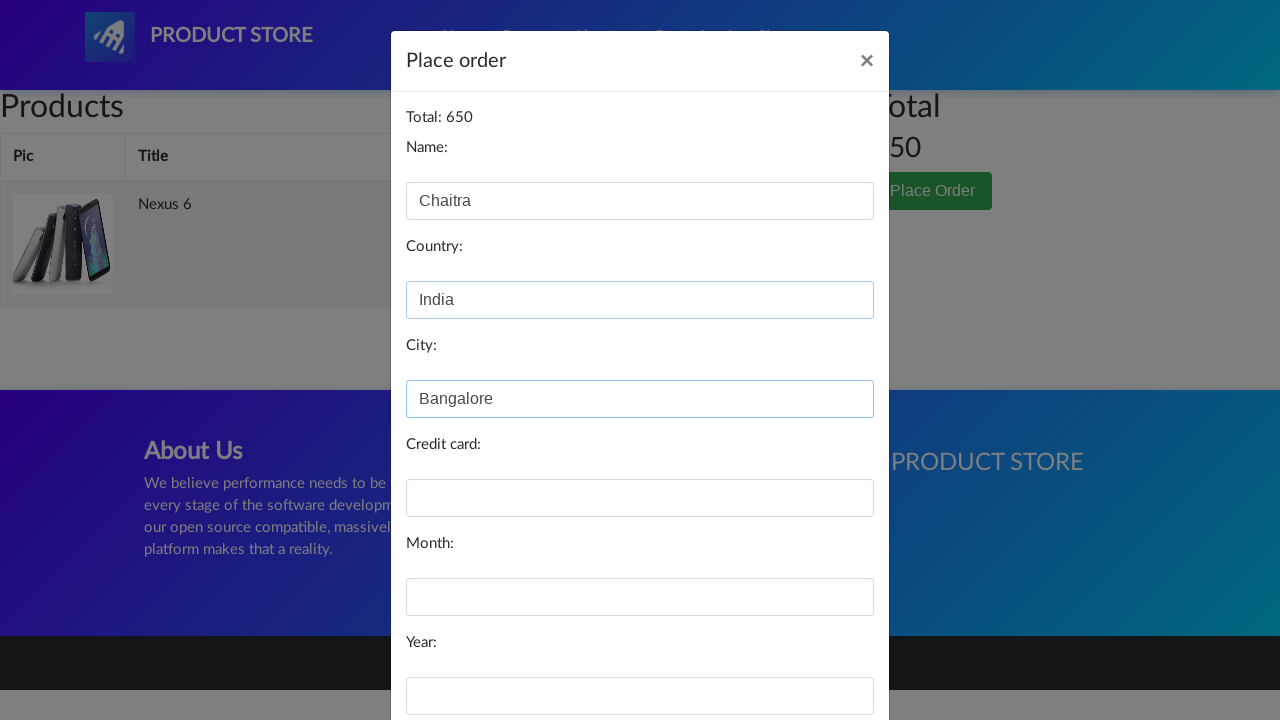

Filled in card number field with test credit card on #card
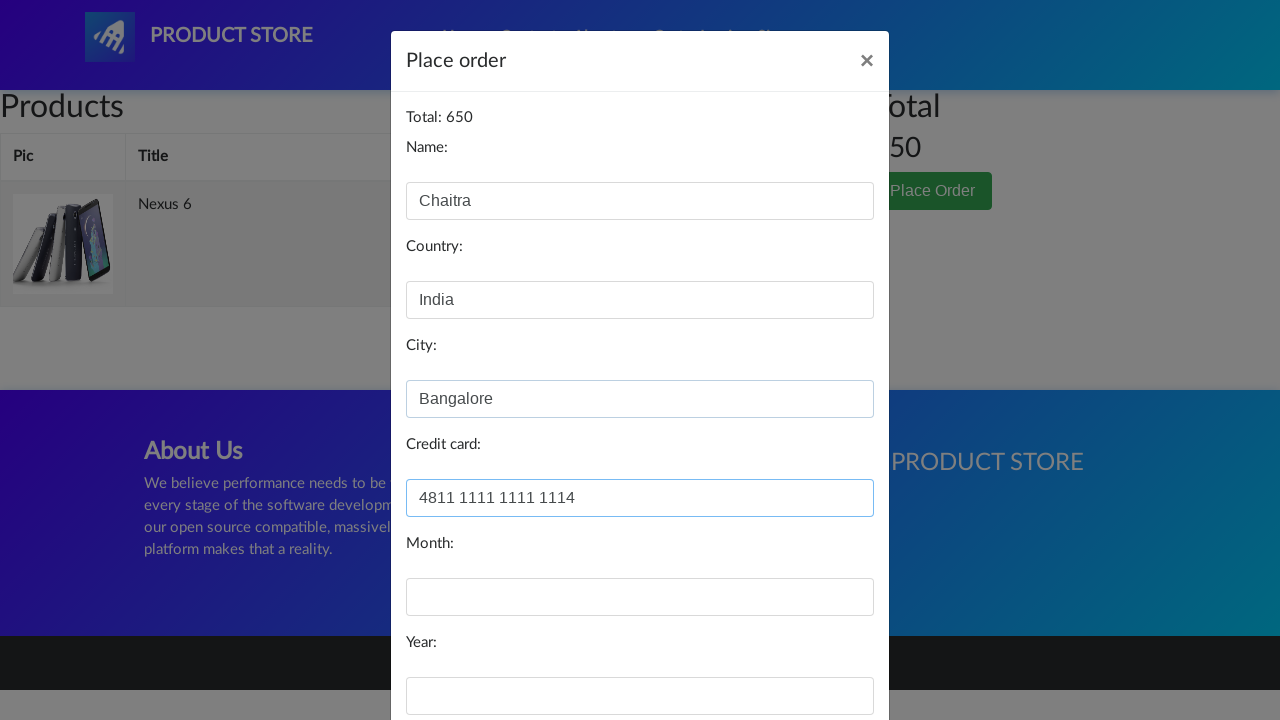

Filled in month field with 'Dec-24' on #month
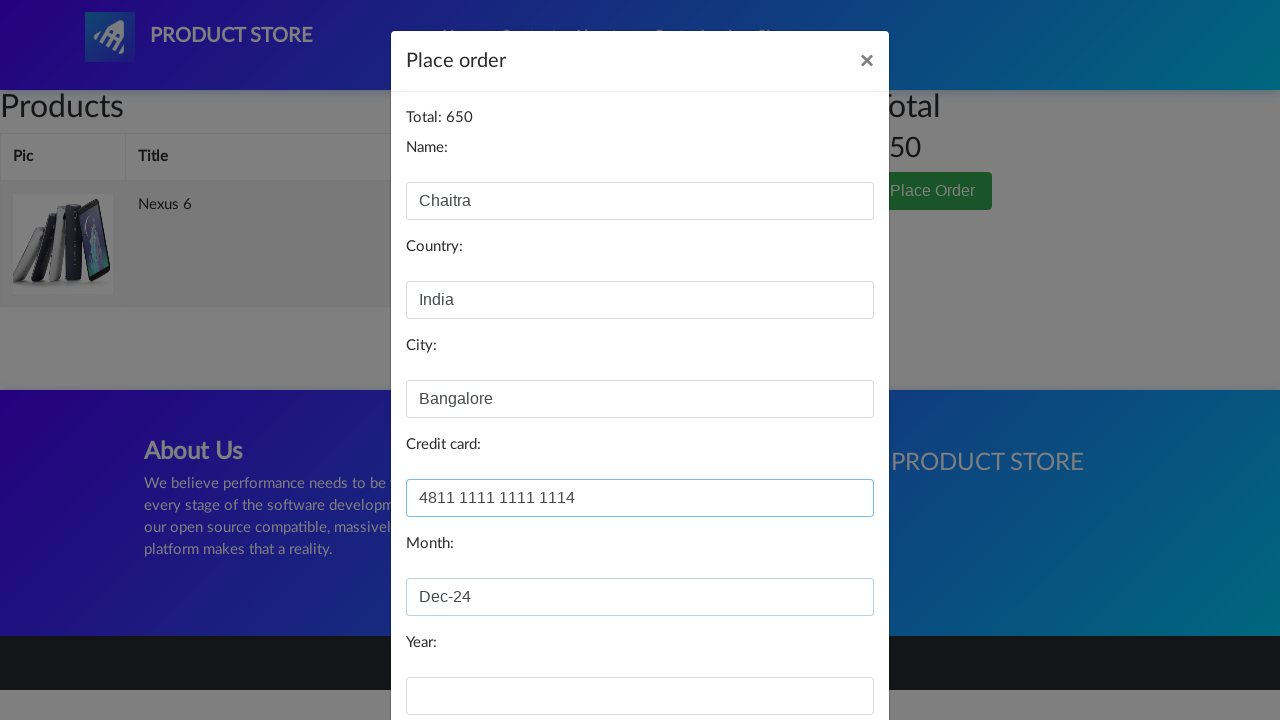

Filled in year field with '2025' on #year
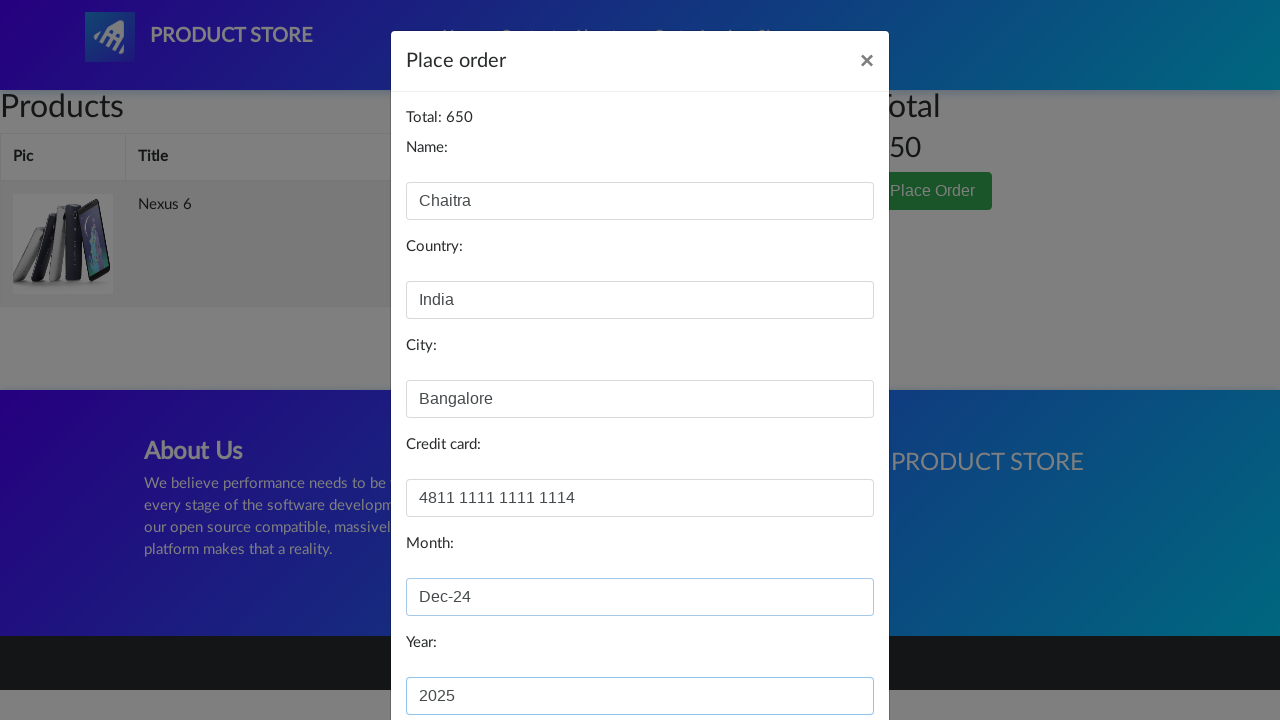

Clicked Purchase button to complete the order at (823, 655) on xpath=//button[contains(text(), 'Purchase')]
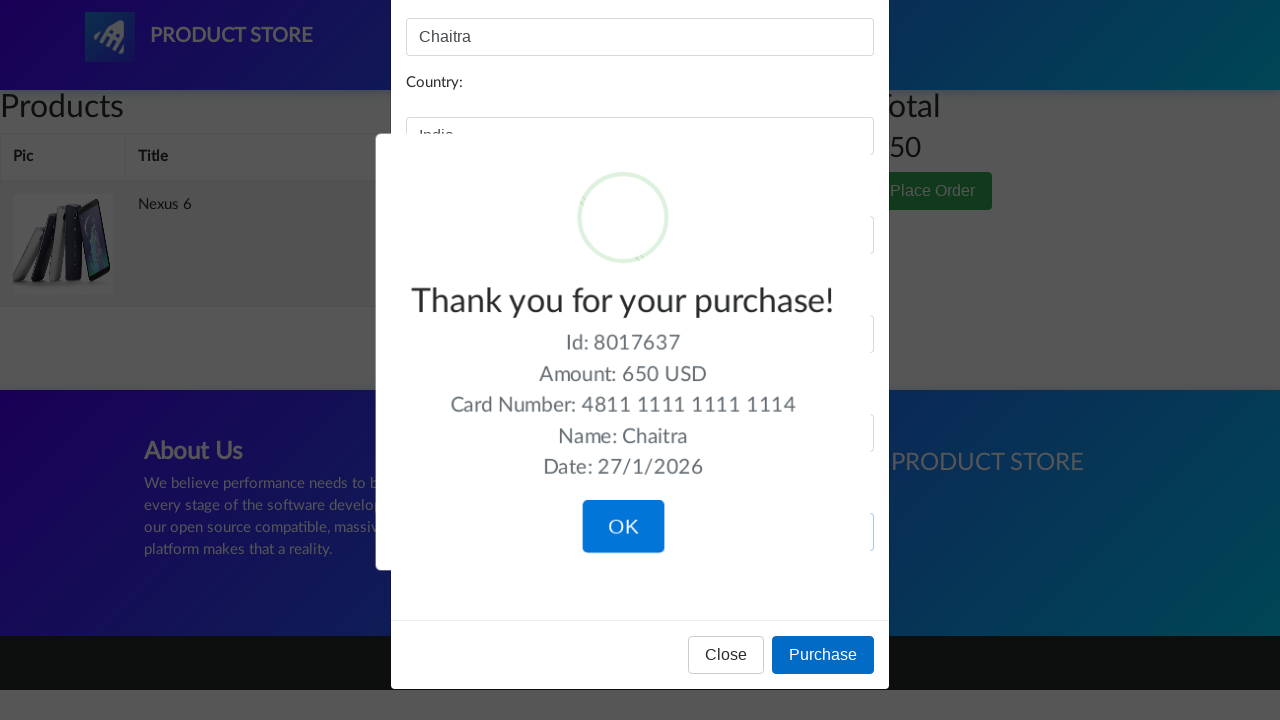

Order completed successfully - confirmation alert appeared
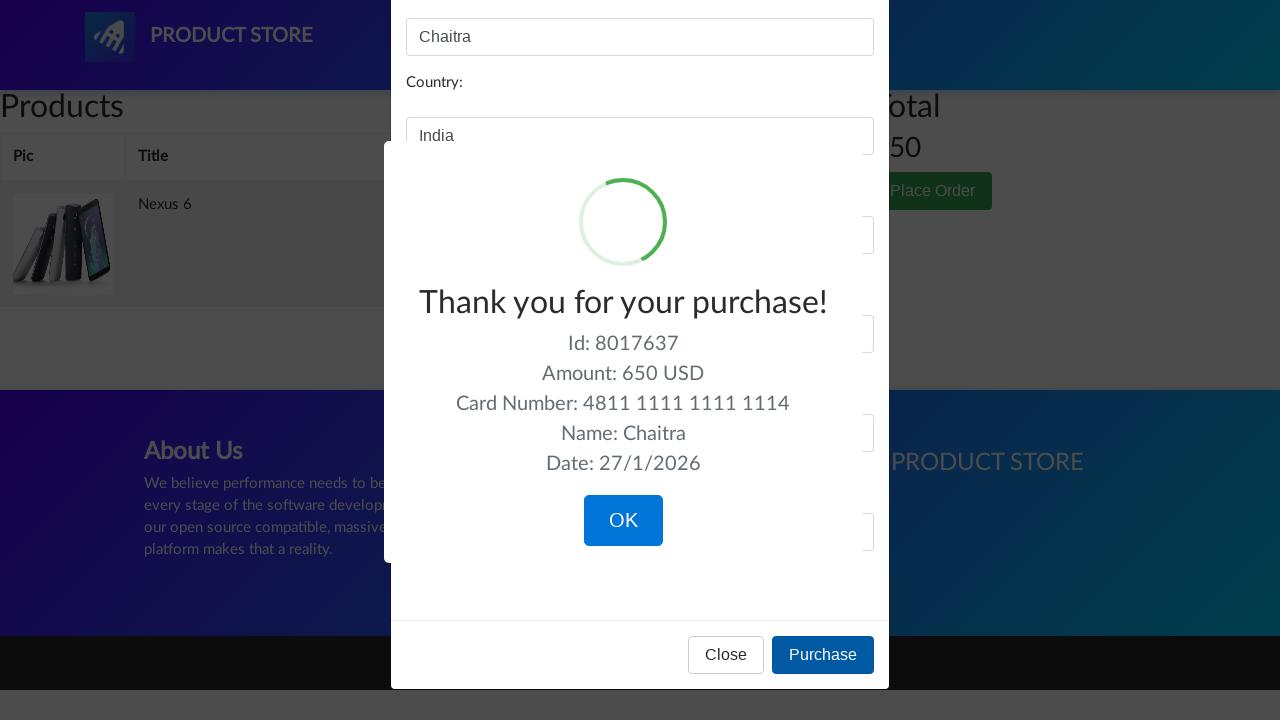

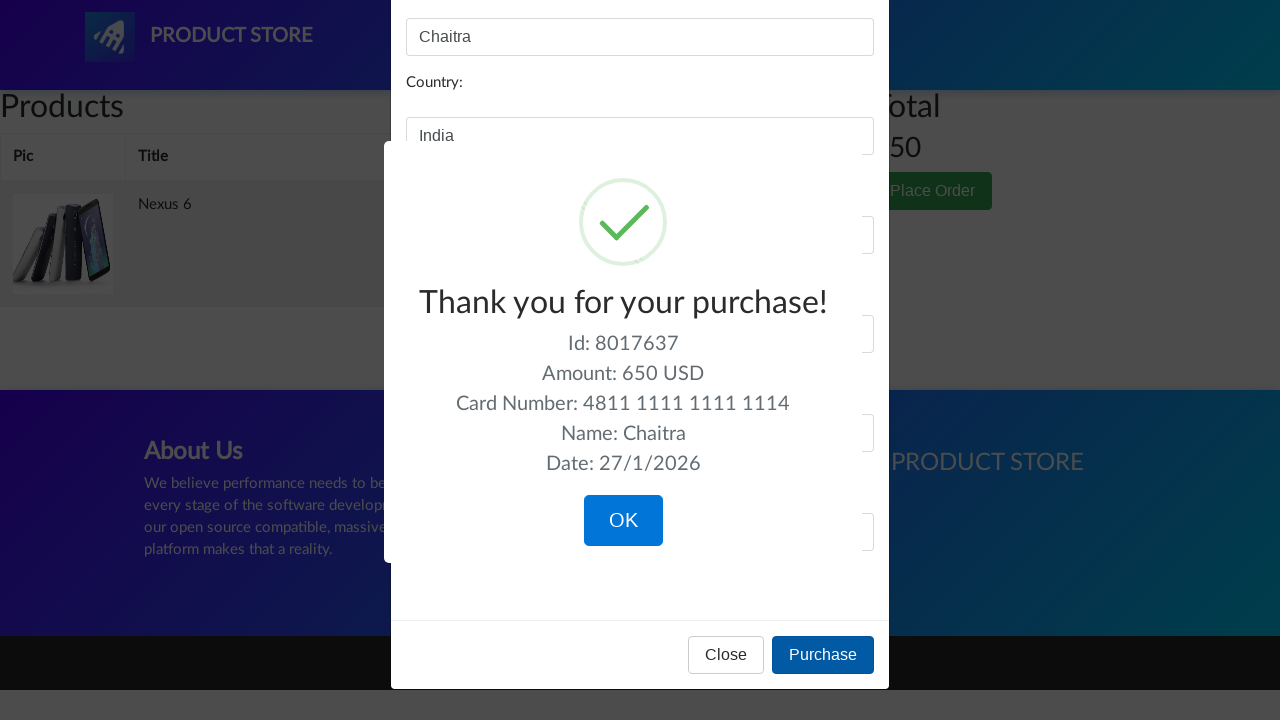